Tests the Add/Remove Elements functionality by clicking the Add Element button, verifying the Delete button appears, clicking Delete, and verifying the page header is still visible.

Starting URL: https://the-internet.herokuapp.com/add_remove_elements/

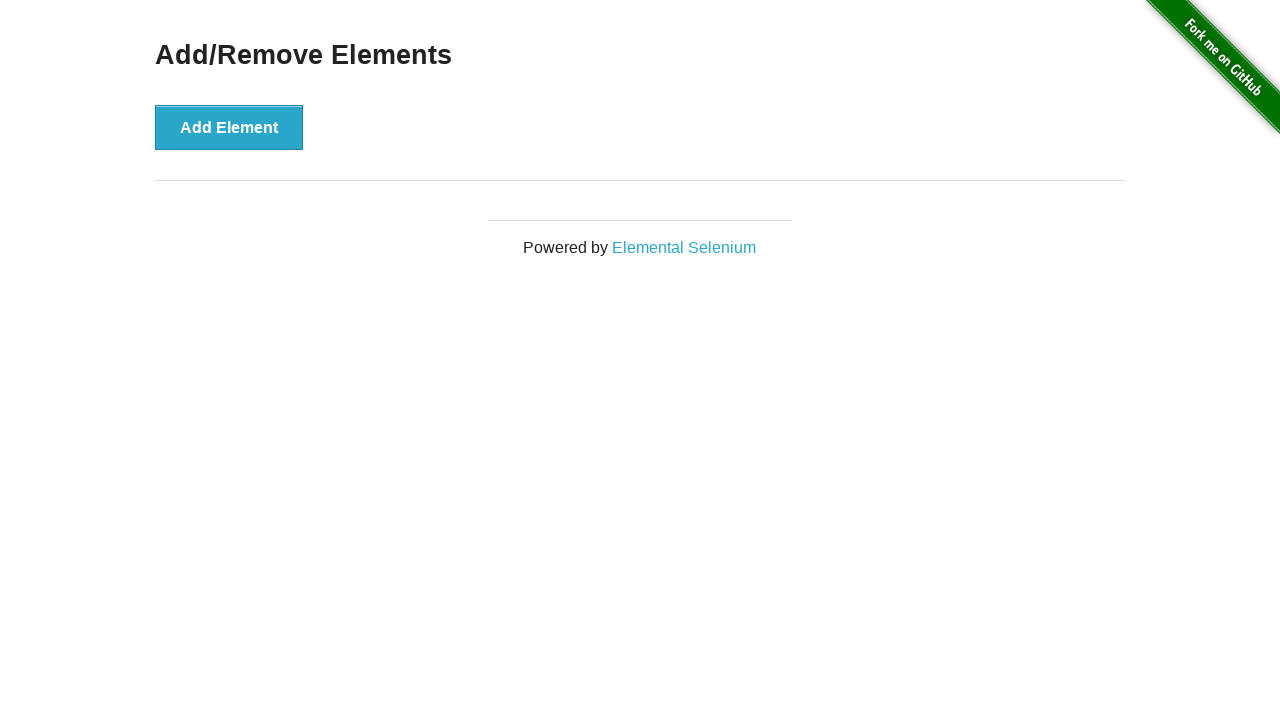

Clicked the 'Add Element' button at (229, 127) on xpath=//*[text()='Add Element']
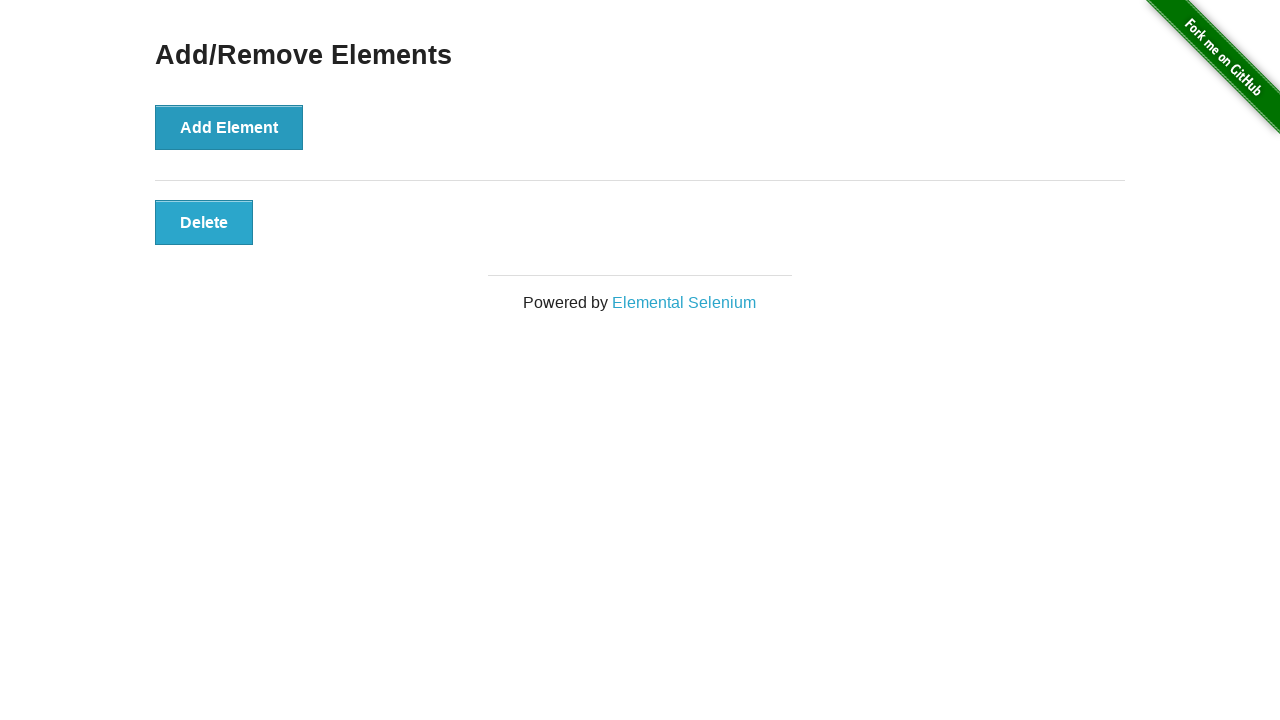

Delete button appeared and is visible
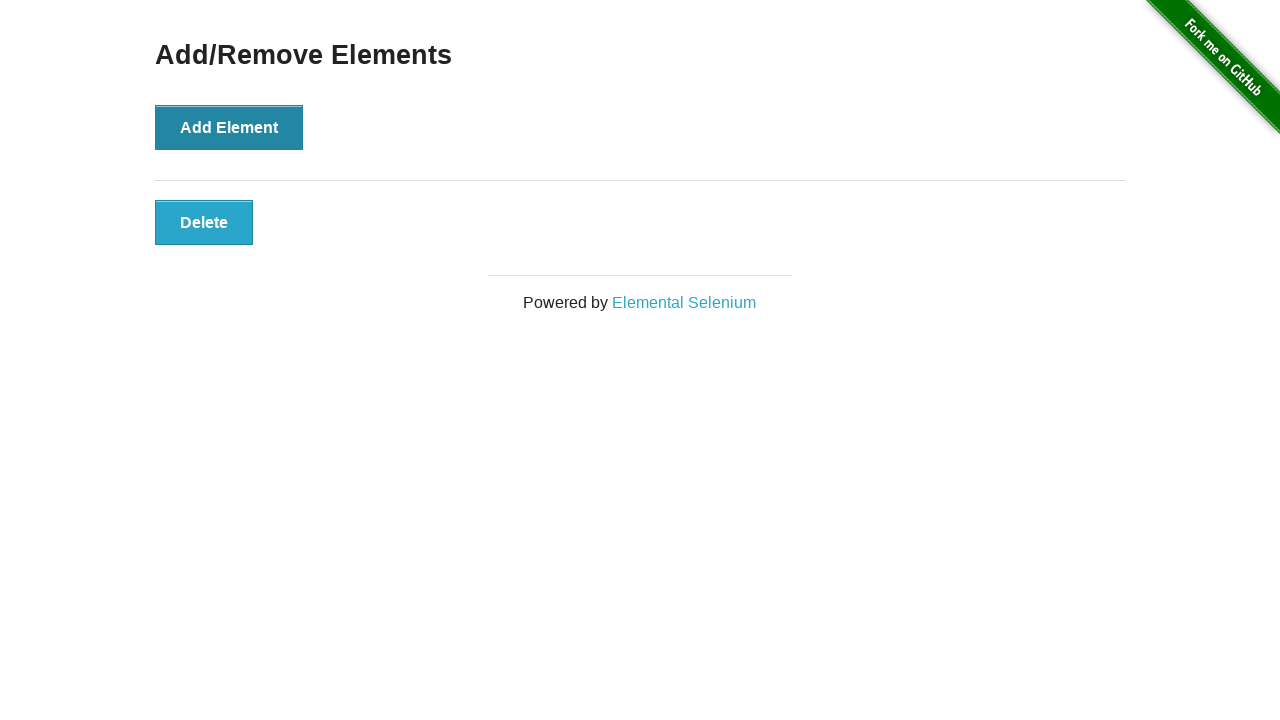

Clicked the Delete button at (204, 222) on .added-manually
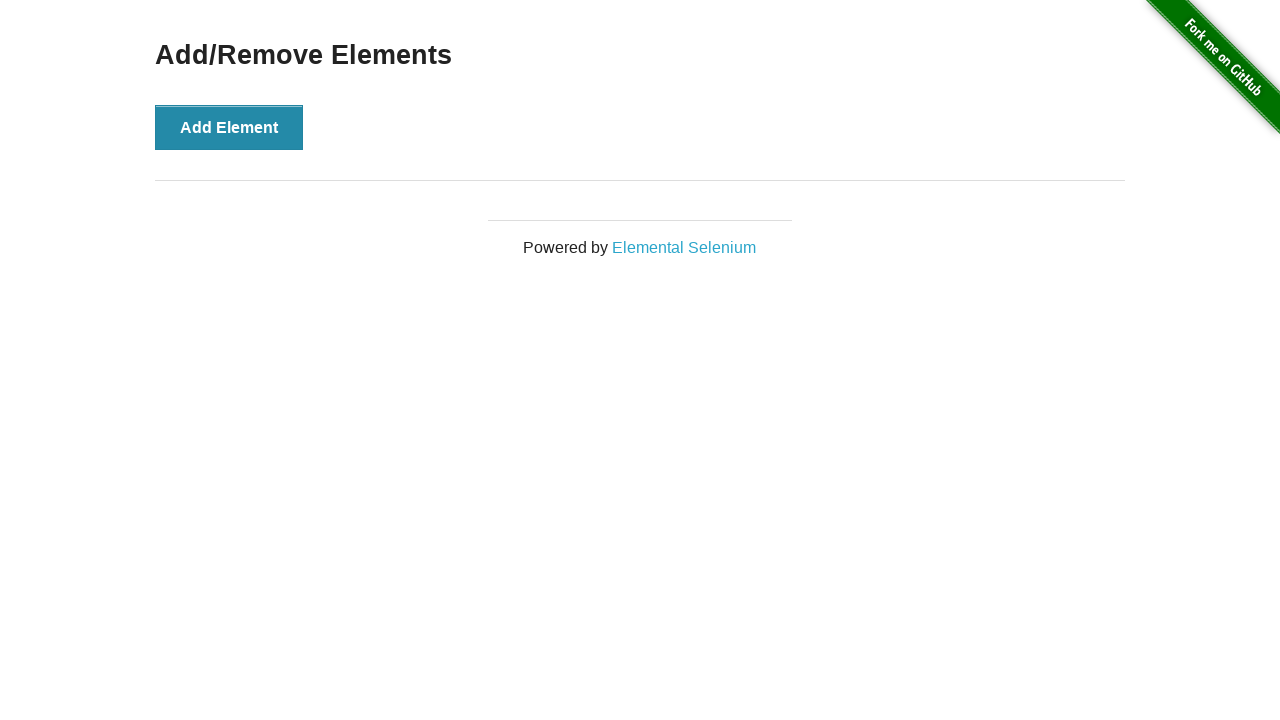

Verified 'Add/Remove Elements' heading is still visible after deletion
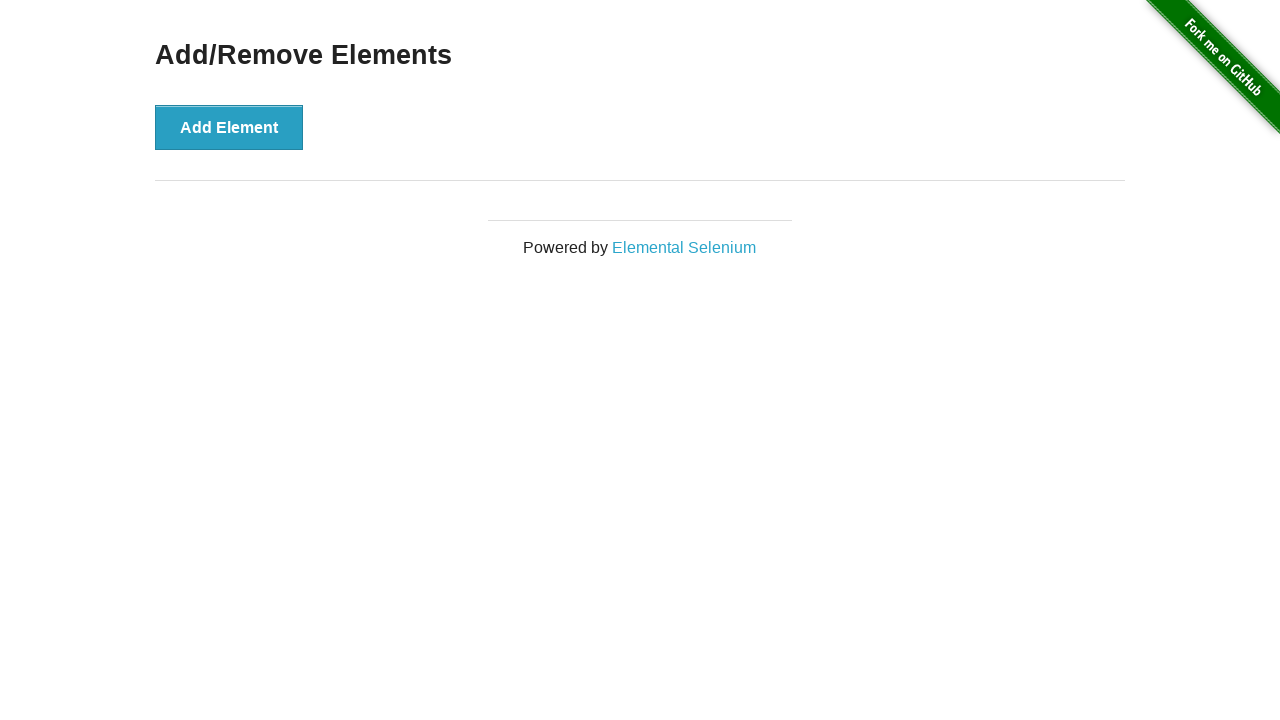

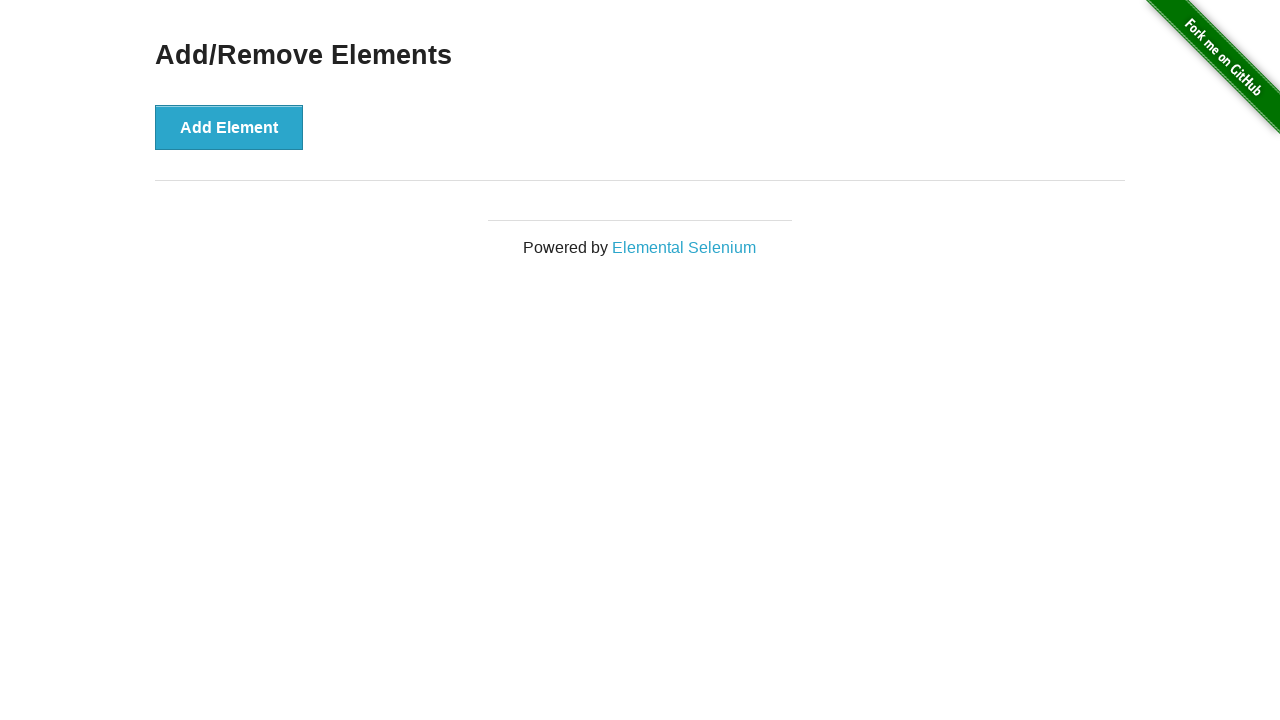